Tests the traveler selection functionality on Expedia by configuring adults, children, and infants for flight search

Starting URL: https://www.expedia.co.in/

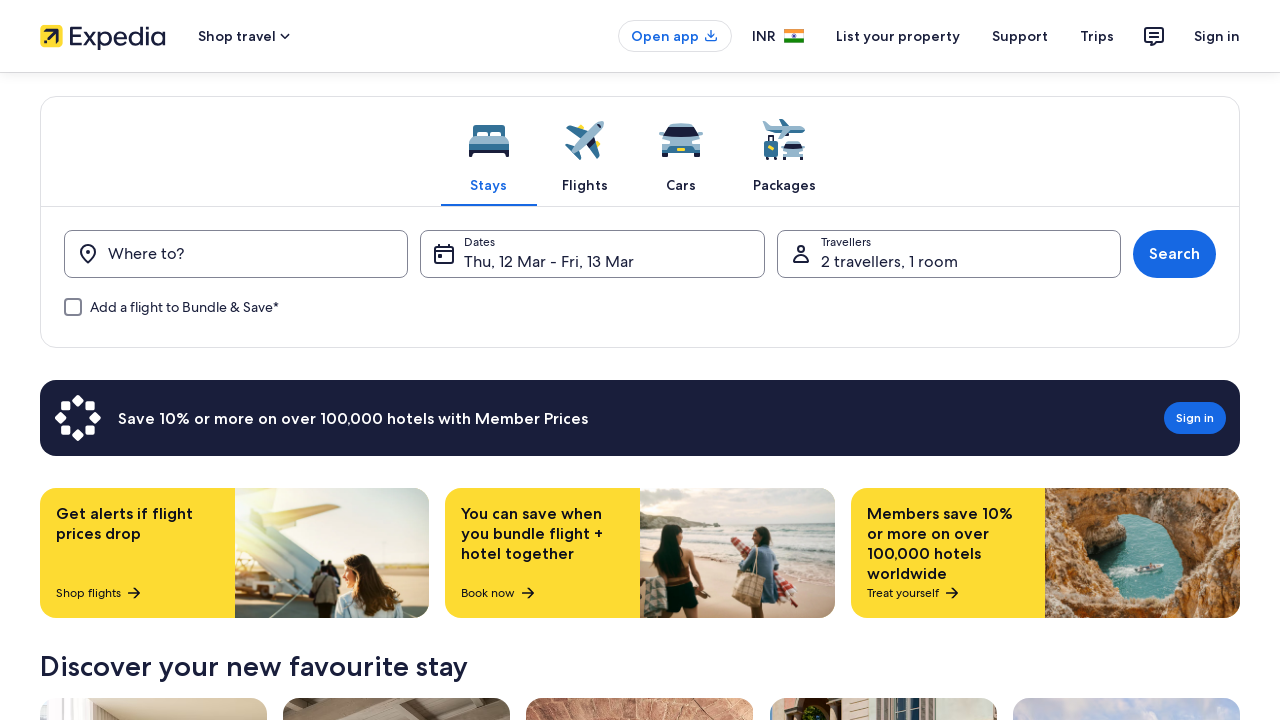

Clicked on flight search button at (584, 151) on xpath=//a[@aria-controls='search_form_product_selector_flights']
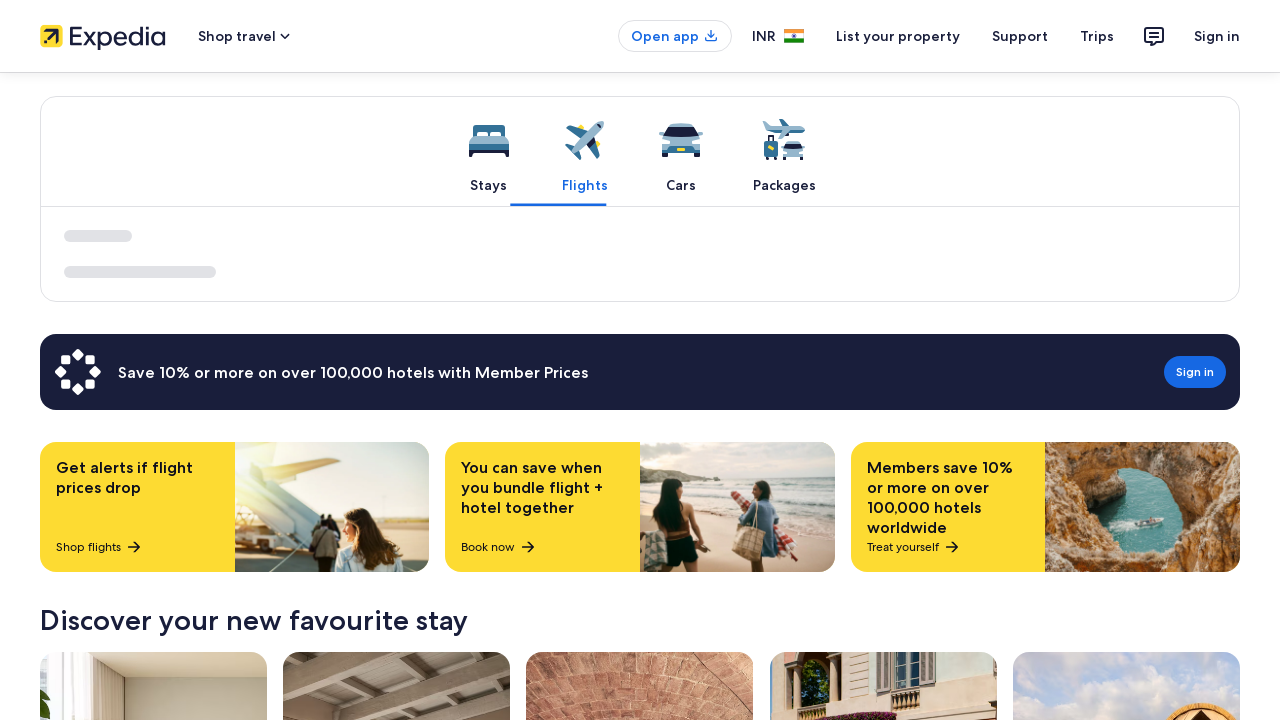

Opened travelers selector at (1016, 322) on xpath=//button[@data-stid='open-room-picker']
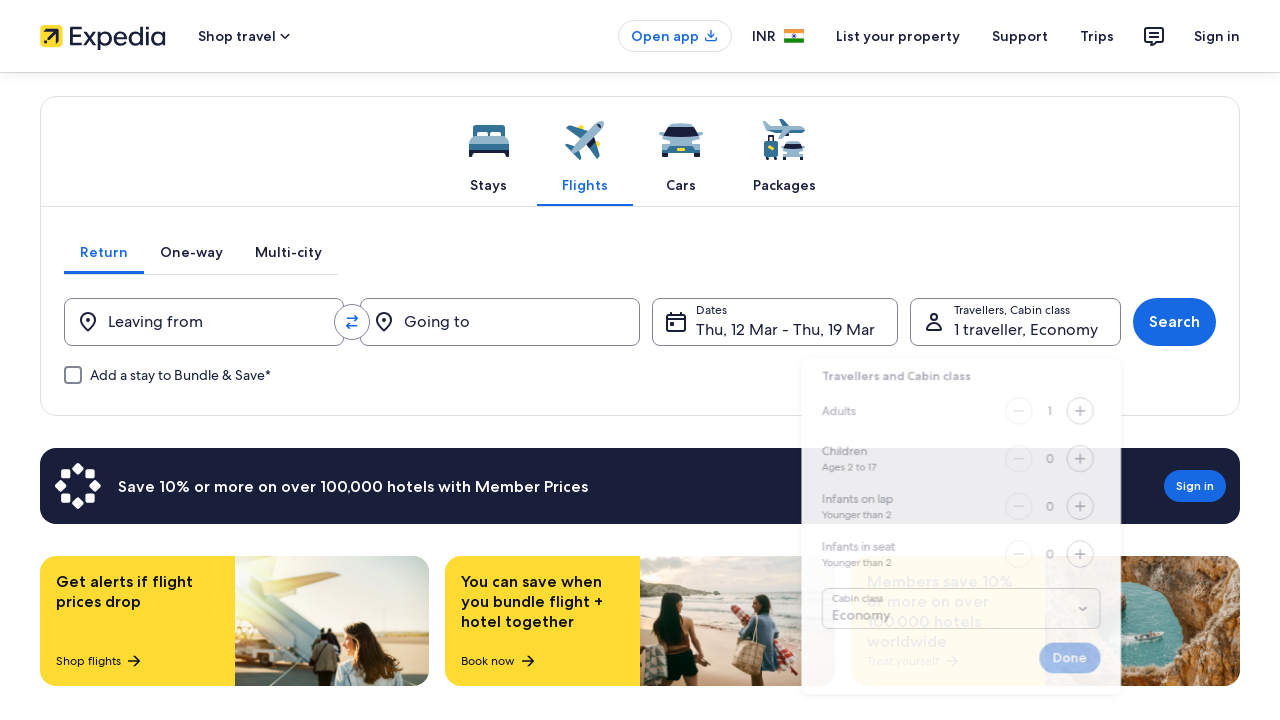

Increased the number of adults at (1073, 420) on xpath=//*[@aria-label='Increase the number of adults']
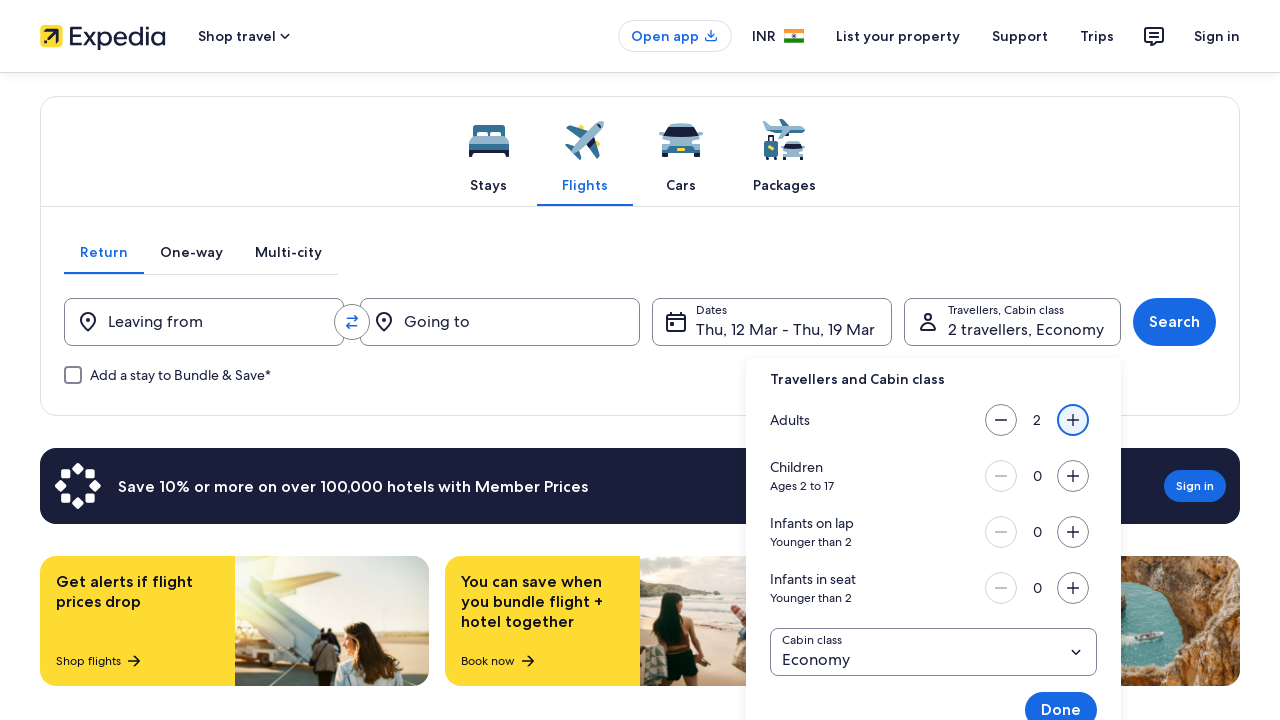

Increased the number of children at (1073, 476) on xpath=//*[@aria-label='Increase the number of children']
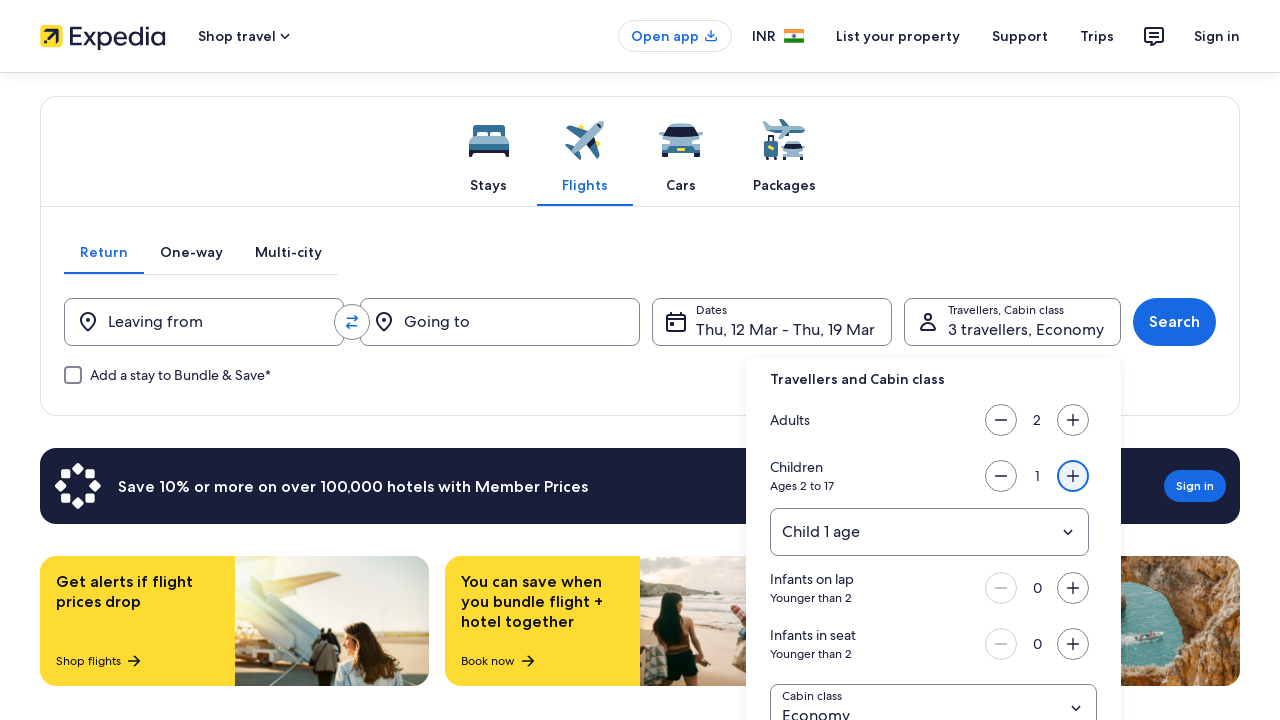

Selected child age as 12 years on xpath=//select[@id='age-traveler_selector_children_age_selector-0']
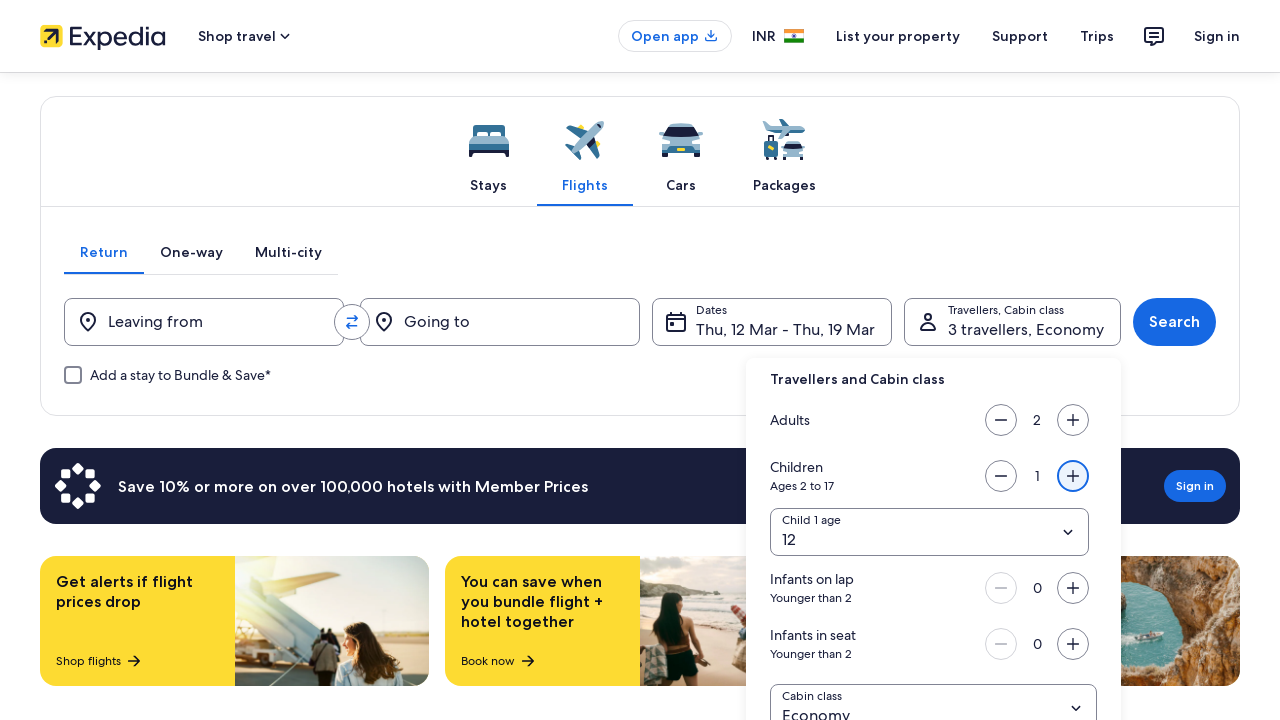

Increased the number of infants on lap at (1073, 588) on xpath=//*[@aria-label='Increase the number of infants on lap']
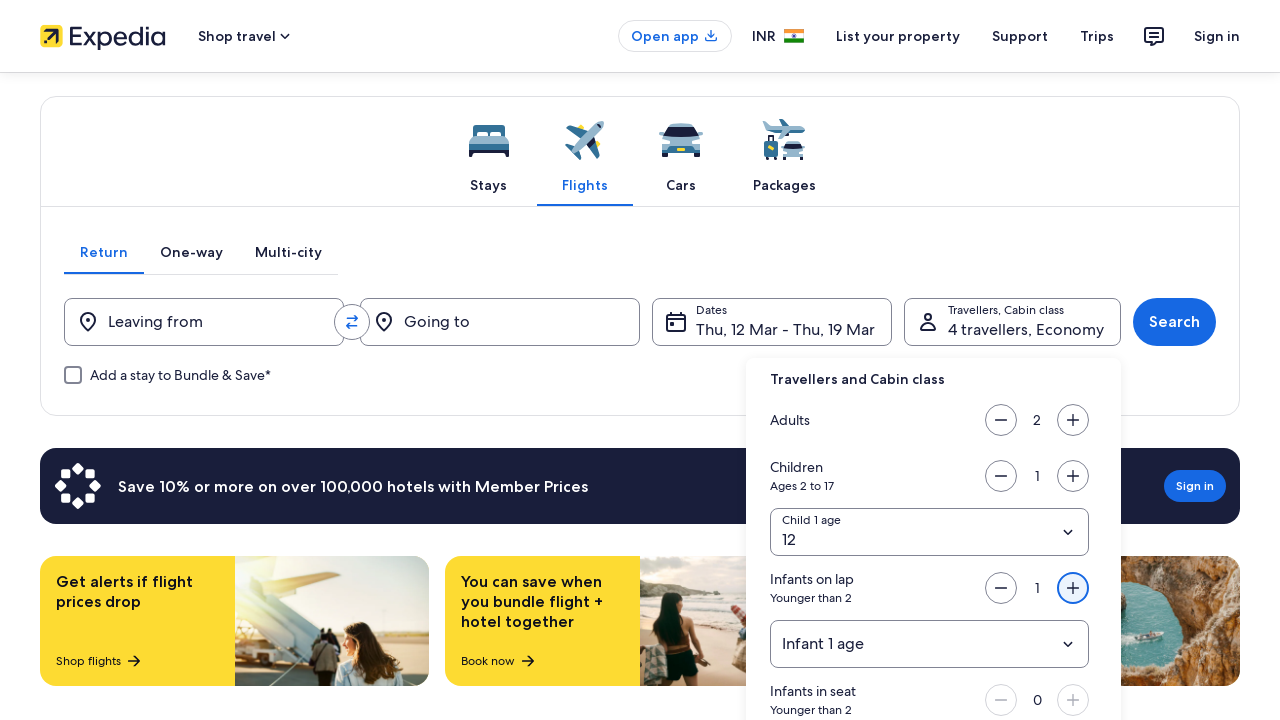

Selected infant on lap age as 1 year on xpath=//select[@id='age-traveler_selector_infant_age_selector-0']
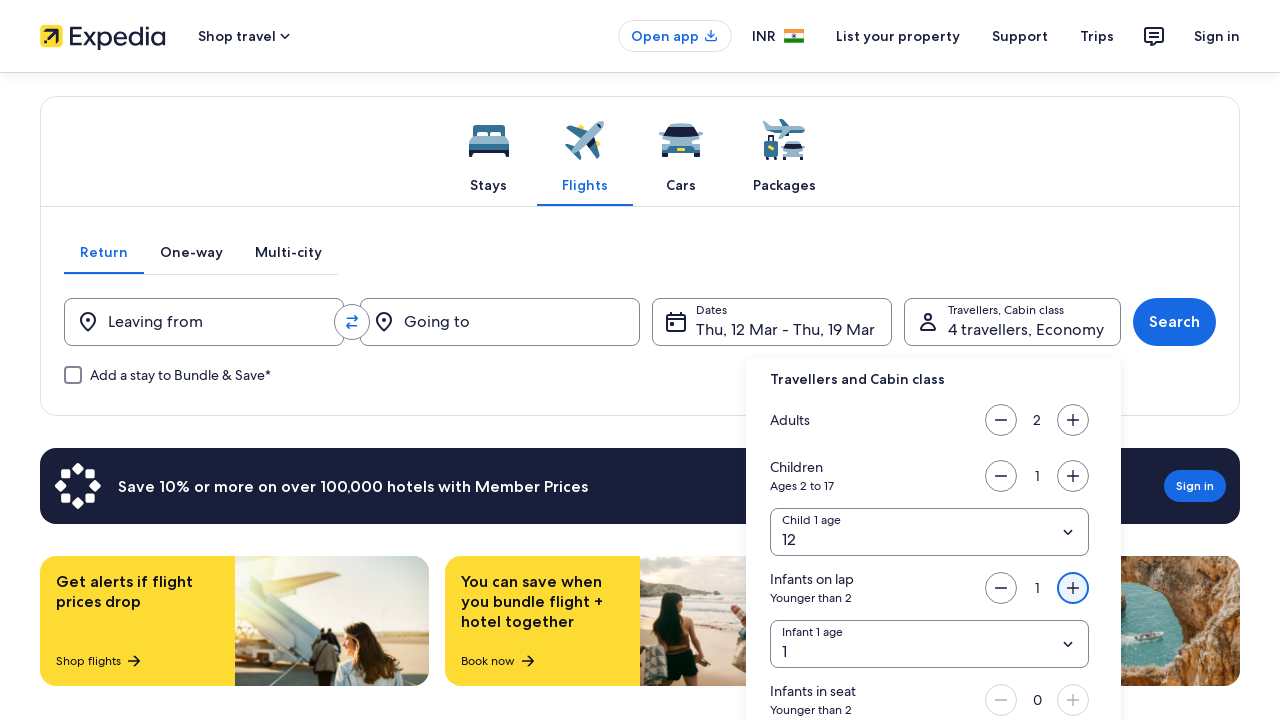

Decreased the number of infants on lap at (1001, 588) on xpath=//*[@aria-label='Decrease the number of infants on lap']
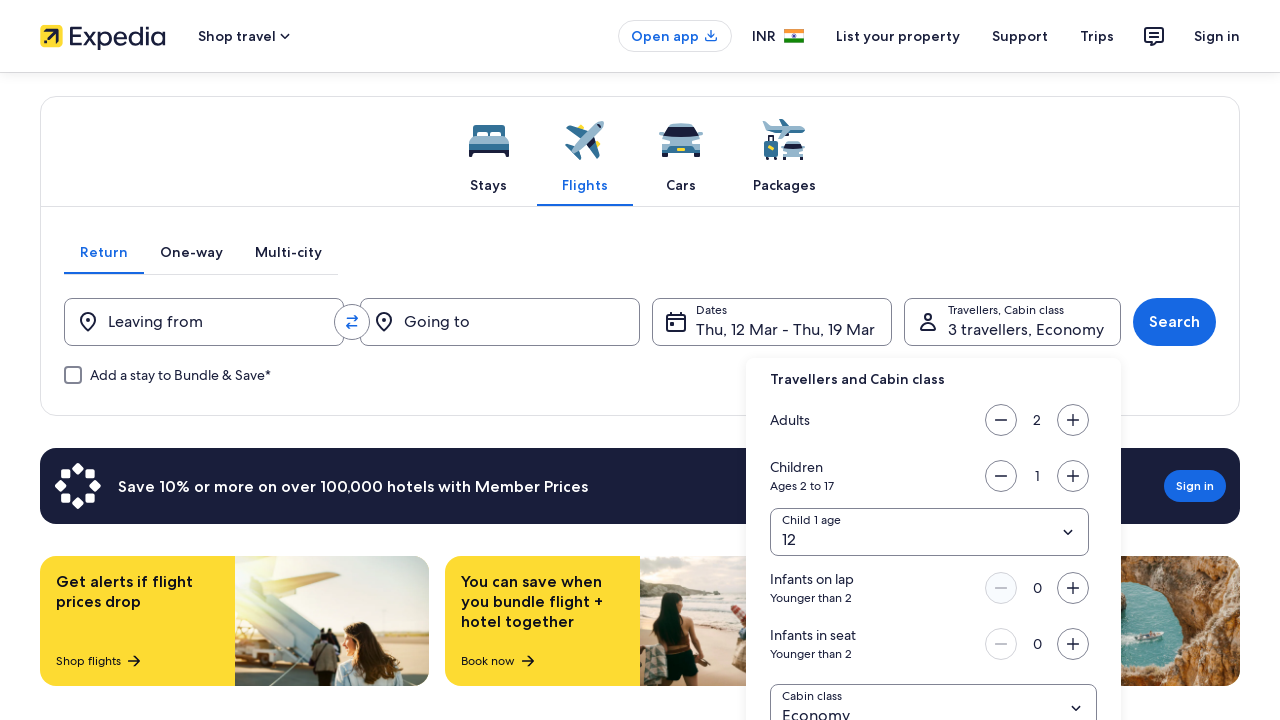

Increased the number of infants in seat at (1073, 644) on xpath=//*[@aria-label='Increase the number of infants in seat']
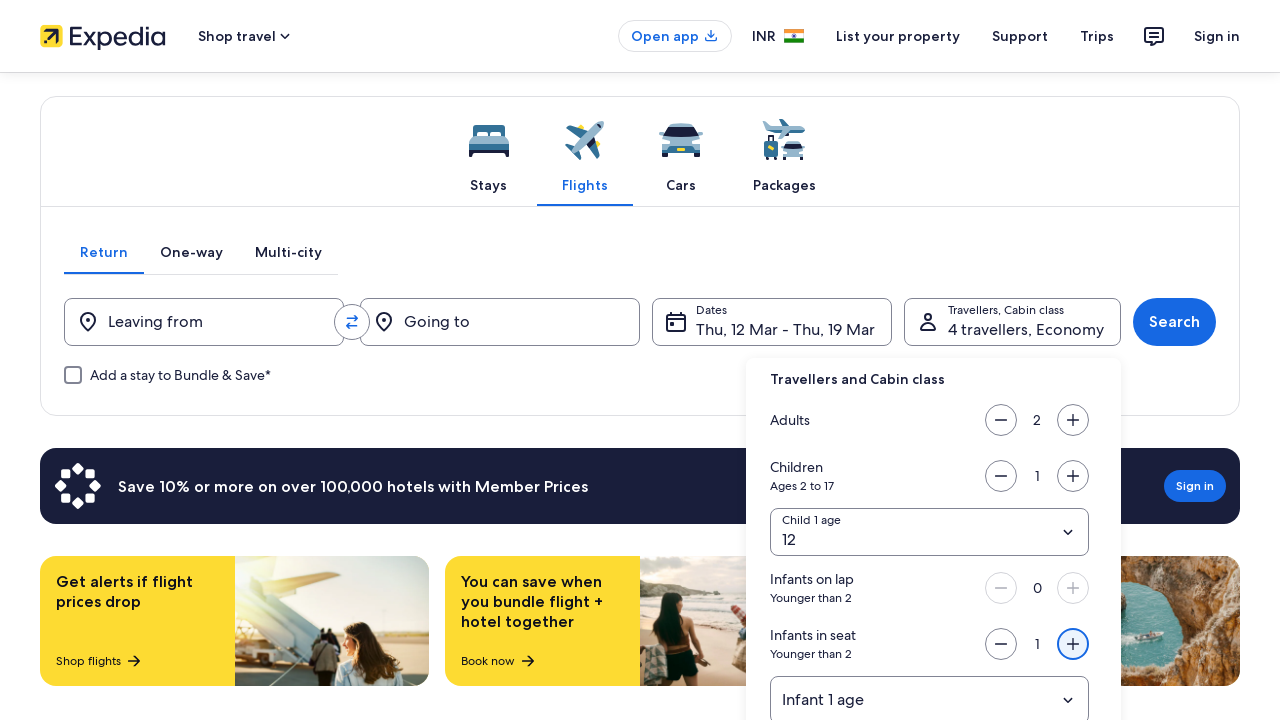

Selected infant in seat age as 1 year on xpath=//select[@id='age-traveler_selector_infant_age_selector-0']
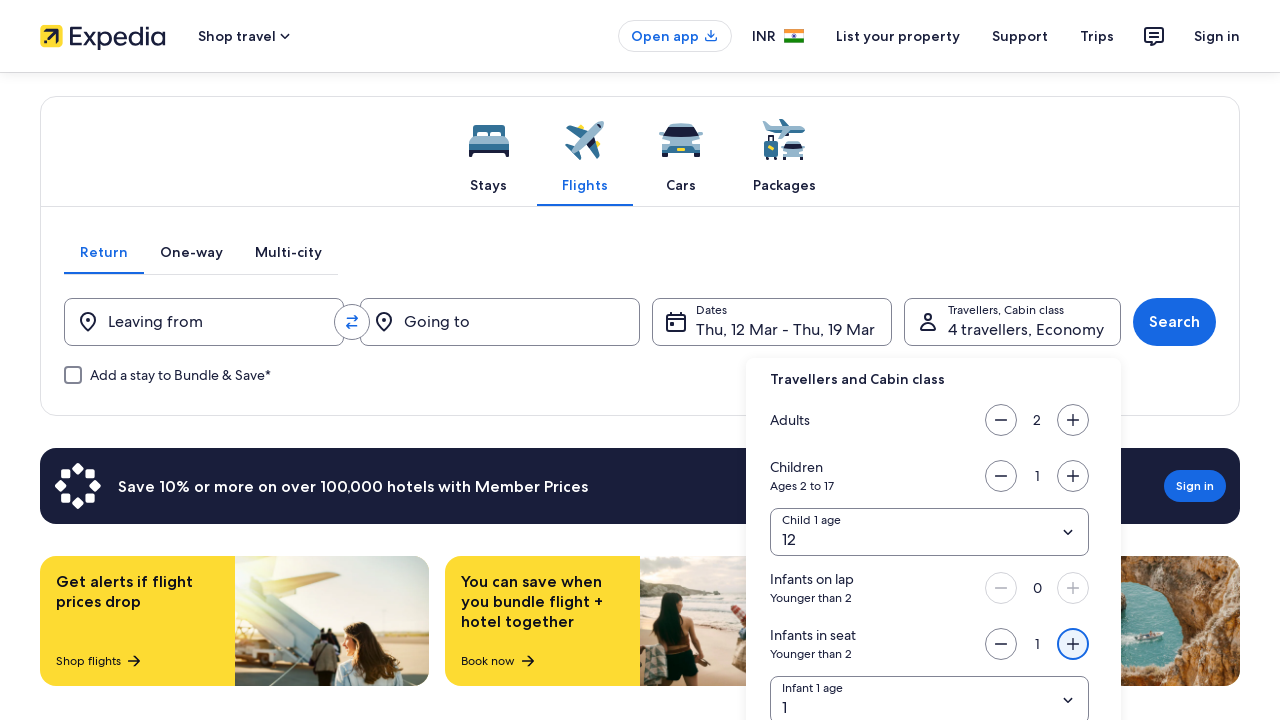

Completed traveler selection configuration at (1061, 360) on xpath=//button[@id='travelers_selector_done_button']
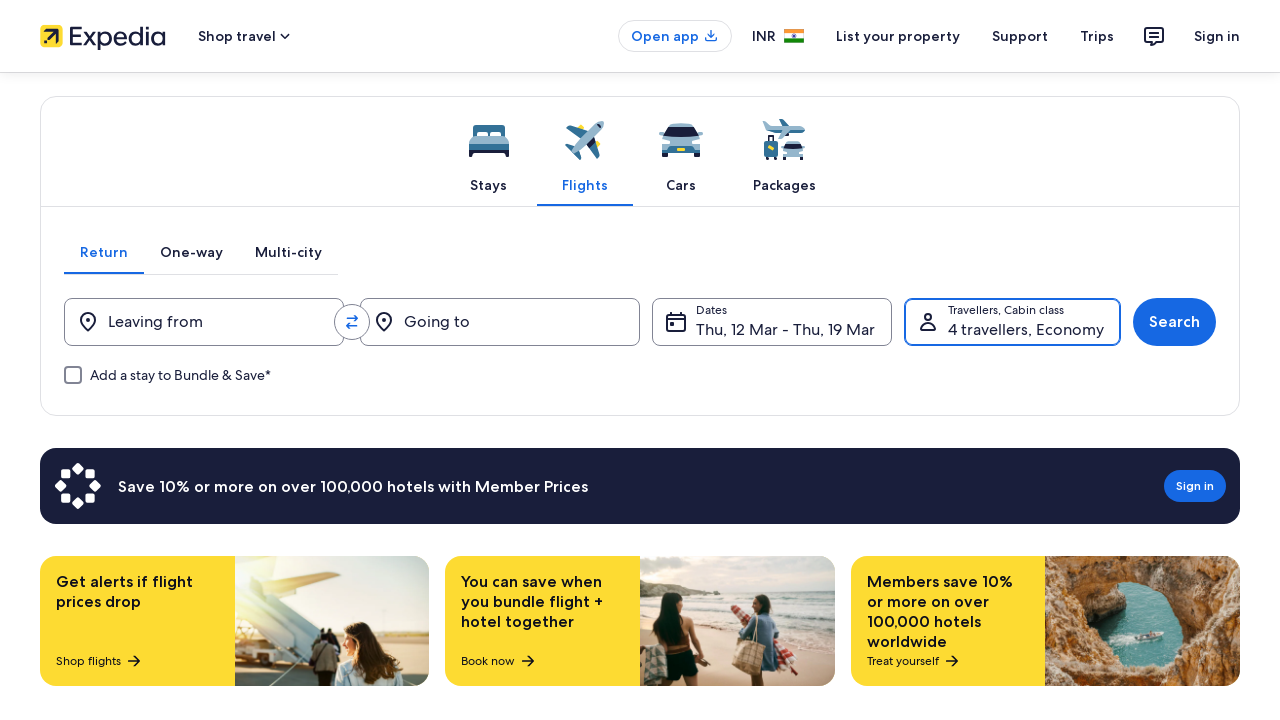

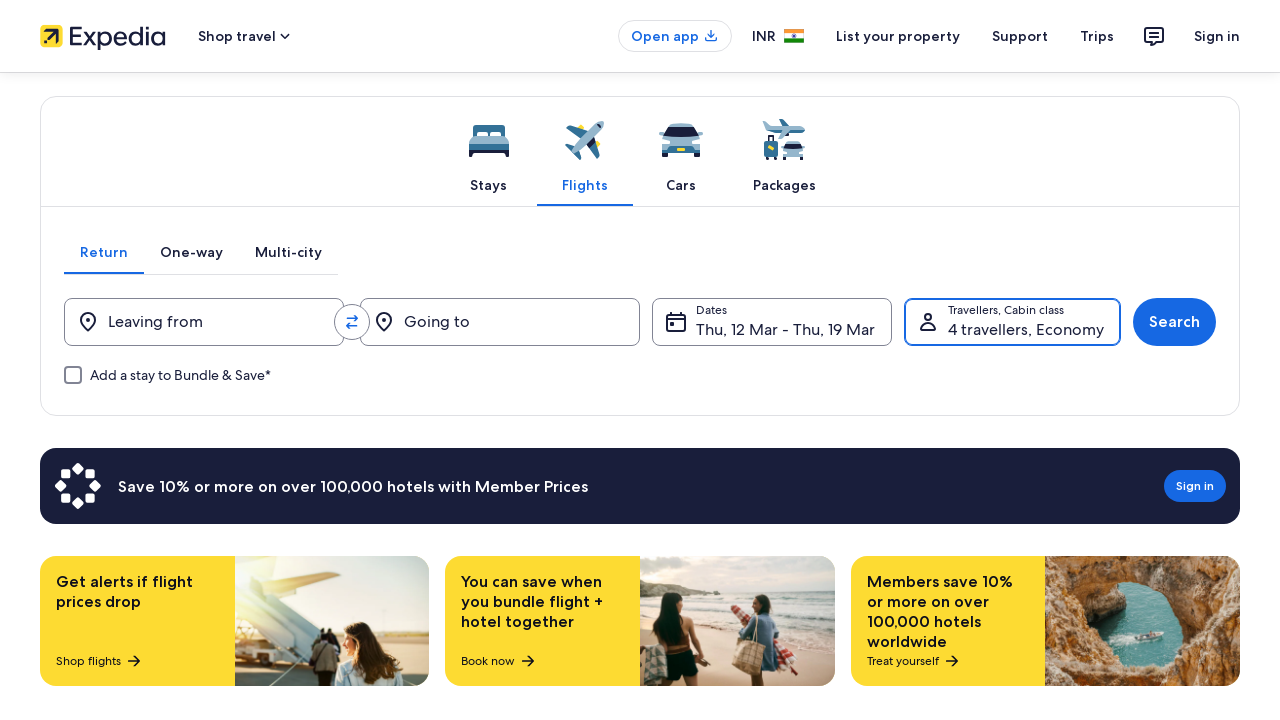